Tests navigation flow from sbis.ru to tensor.ru by clicking on the Contacts section, then verifying the "Power in People" news block exists on tensor.ru, and finally clicking the "More details" link to navigate to the About page.

Starting URL: https://sbis.ru

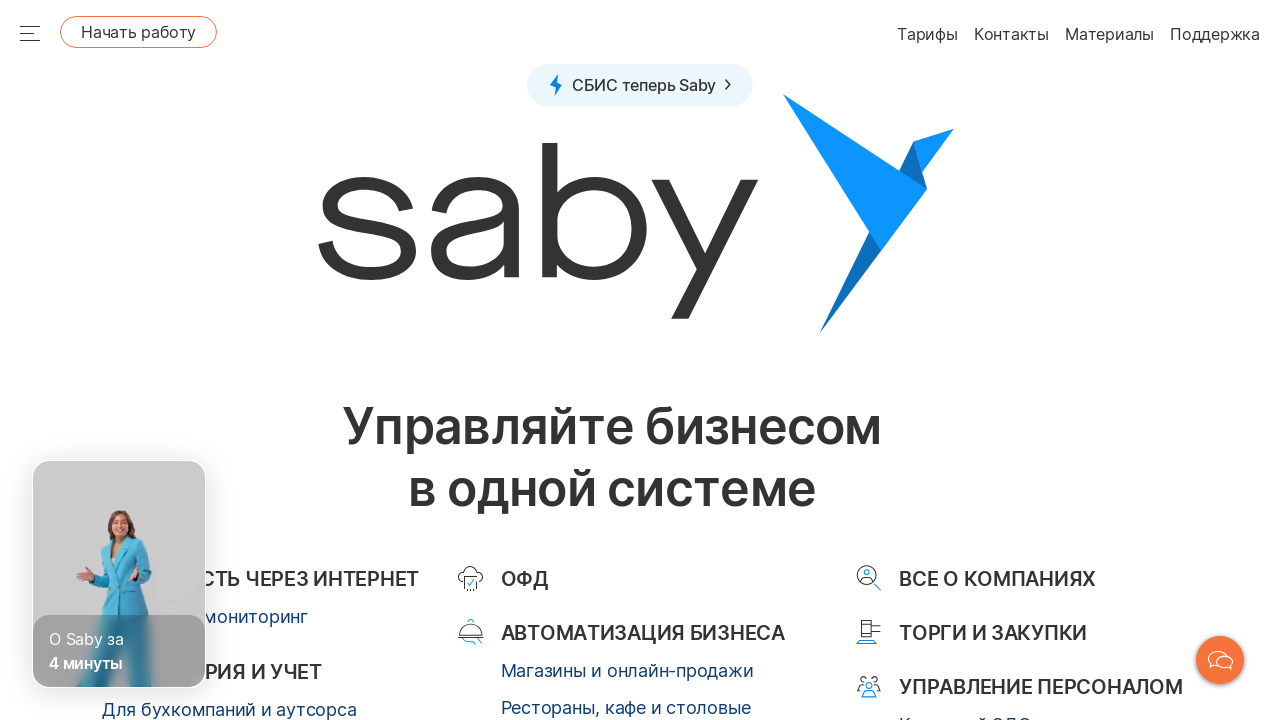

Clicked on Contacts menu item in sbis.ru header at (1011, 34) on .sbisru-Header__menu-item-1
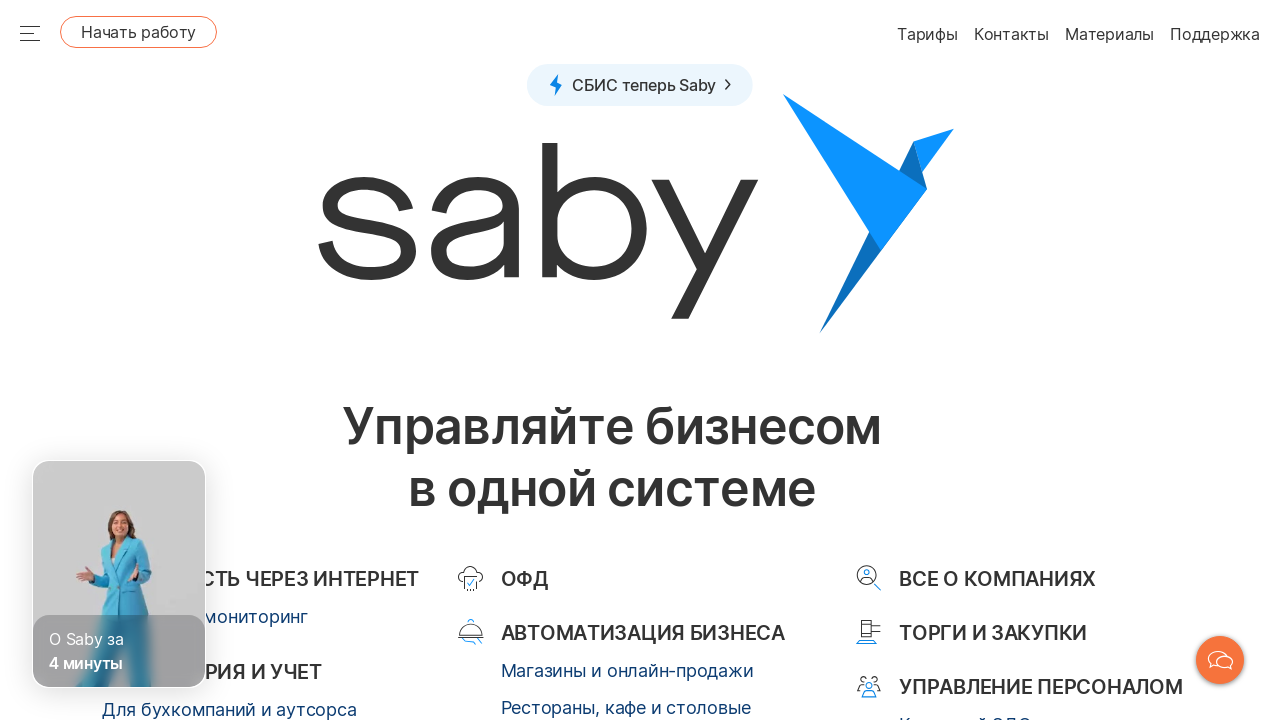

Navigated to tensor.ru
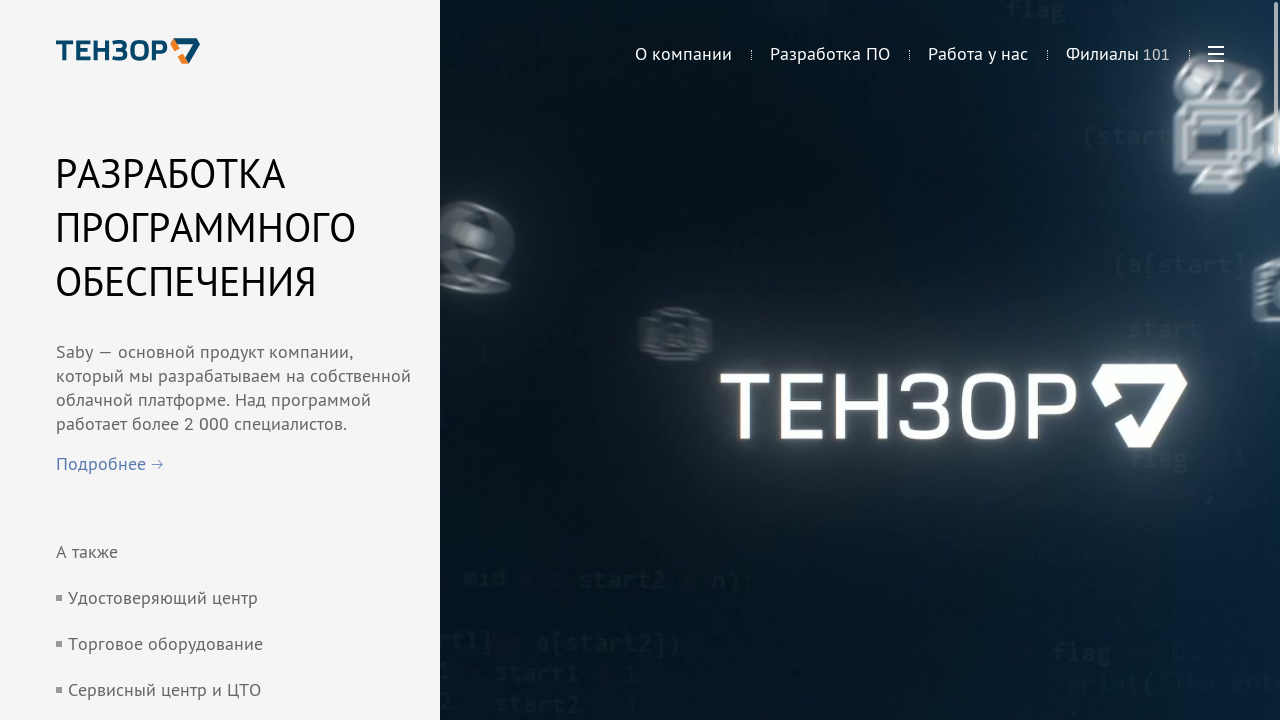

Power in People news block is visible on tensor.ru
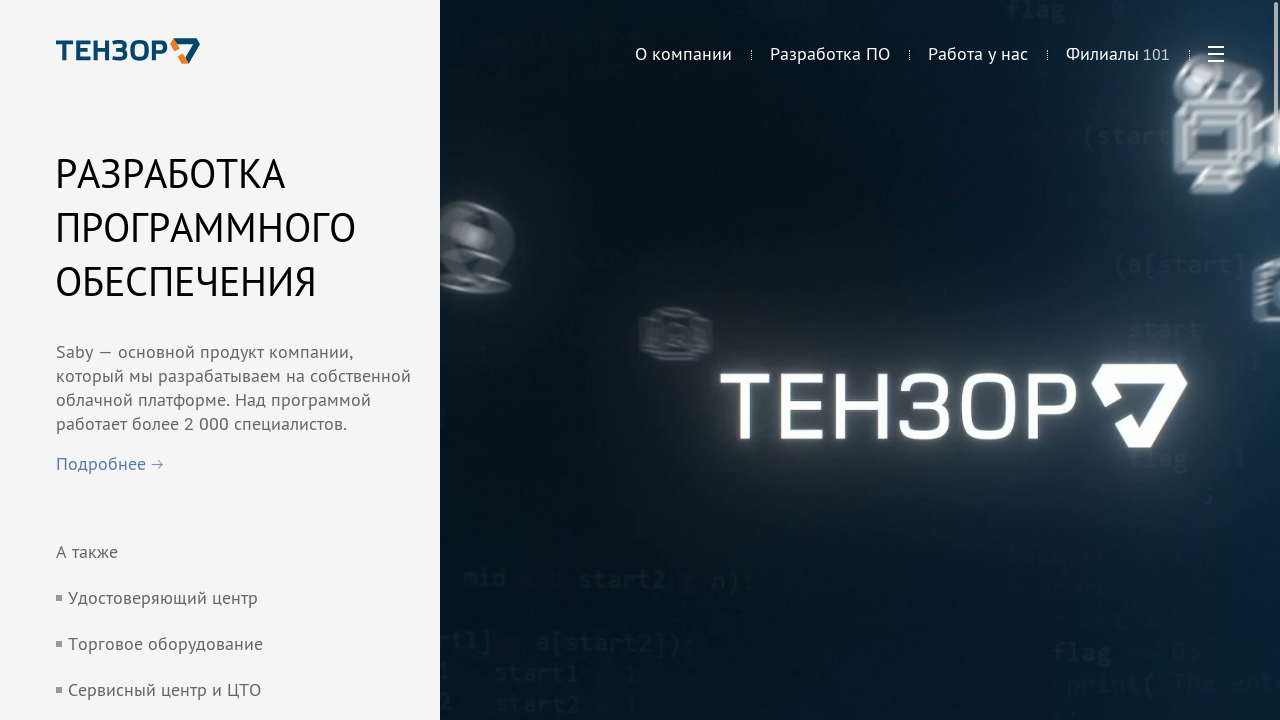

Located the More details link within the Power in People block
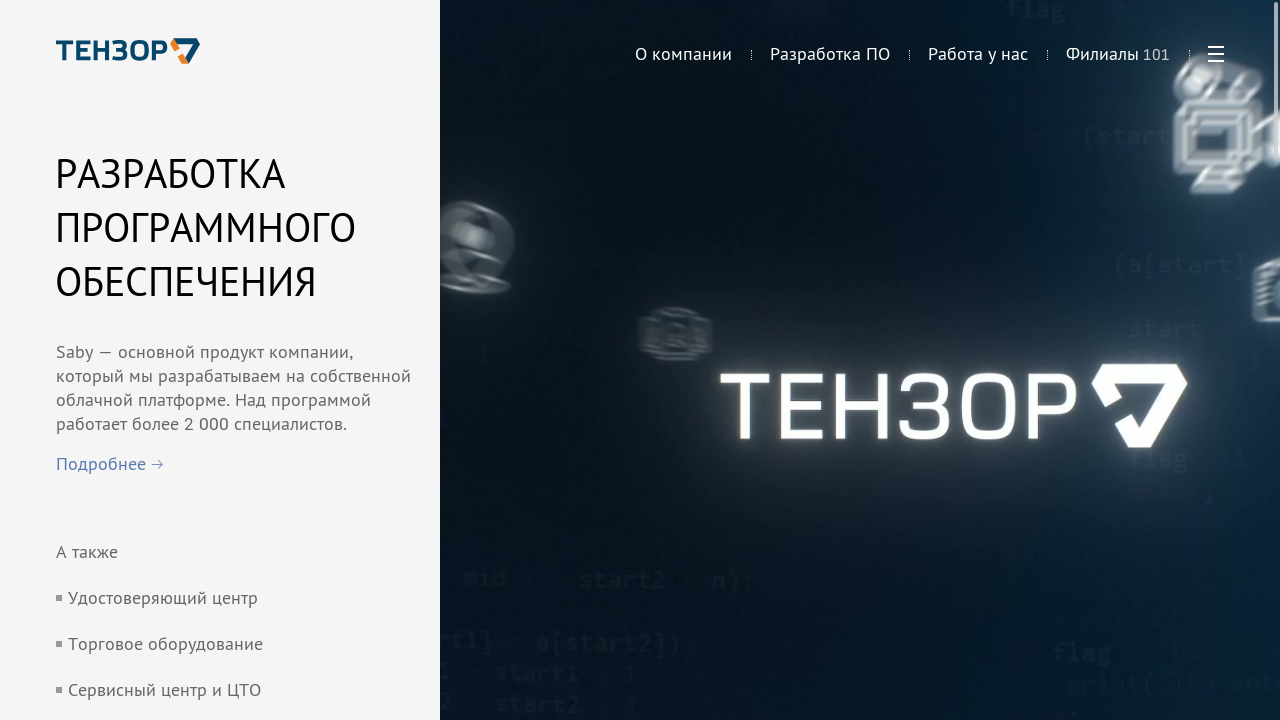

Scrolled the More details link into view
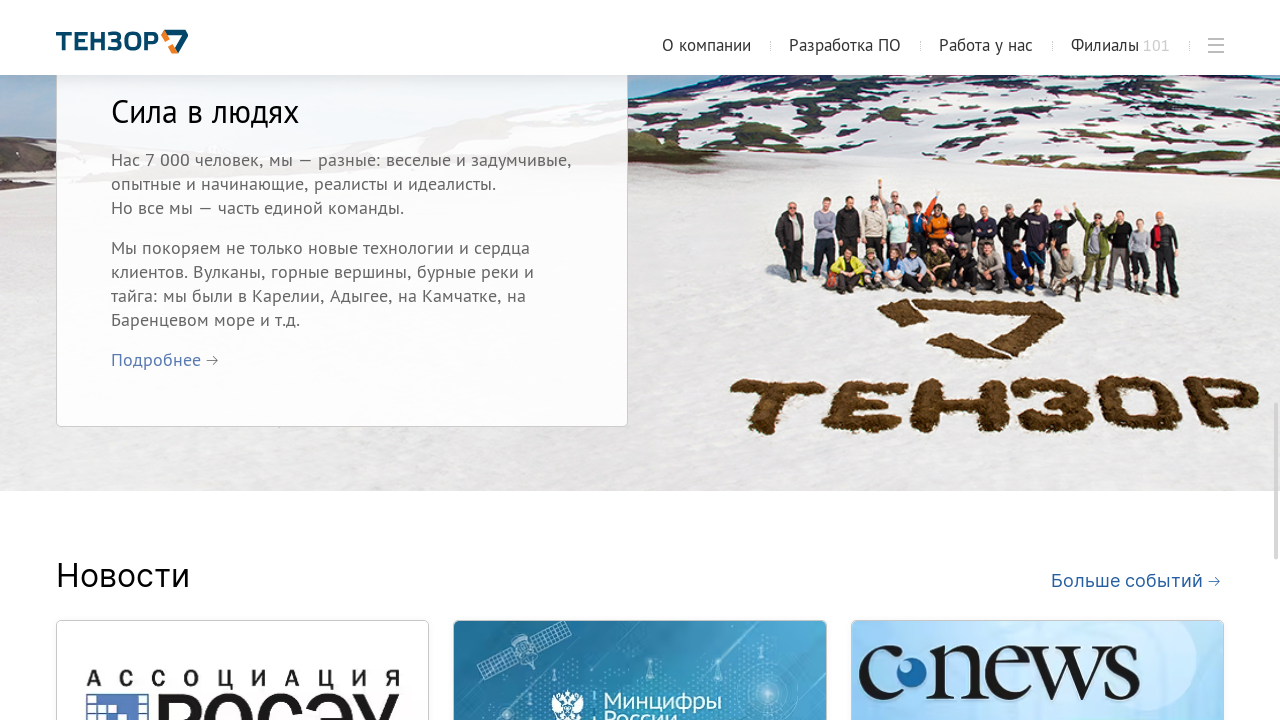

Verified that the More details link is visible
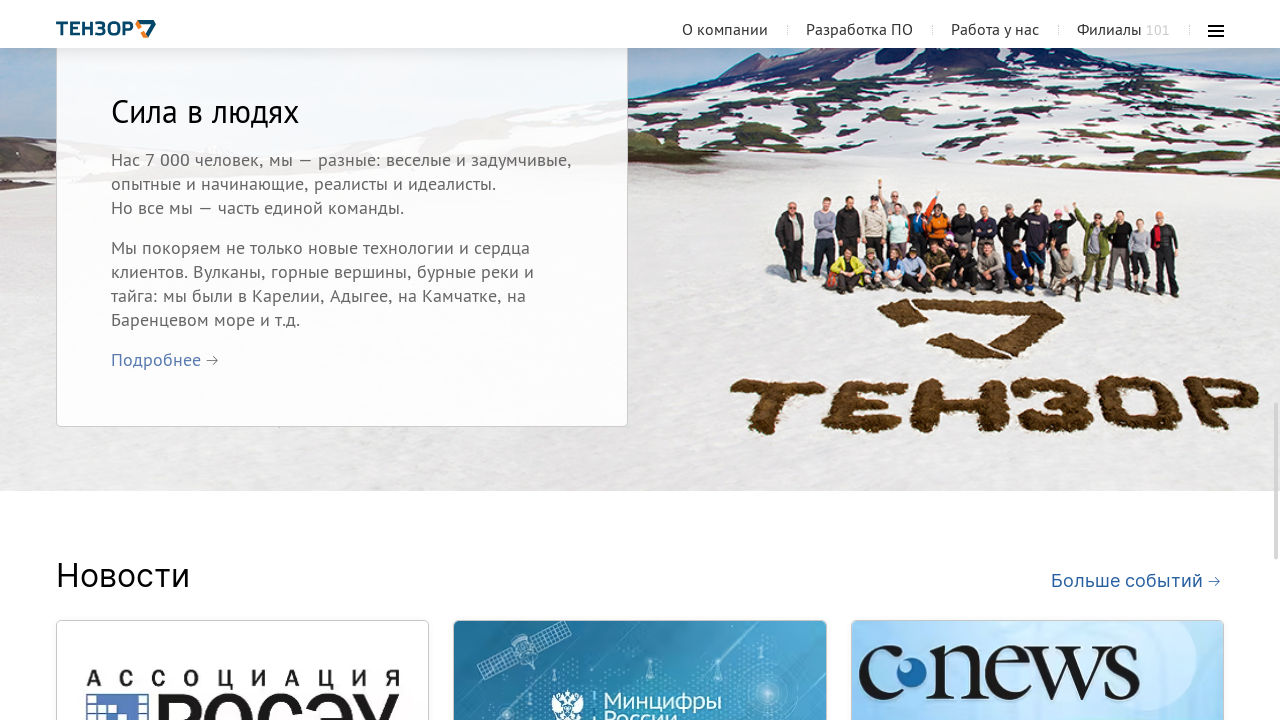

Clicked on the More details link at (156, 360) on .tensor_ru-Index__block4-content >> .tensor_ru-link
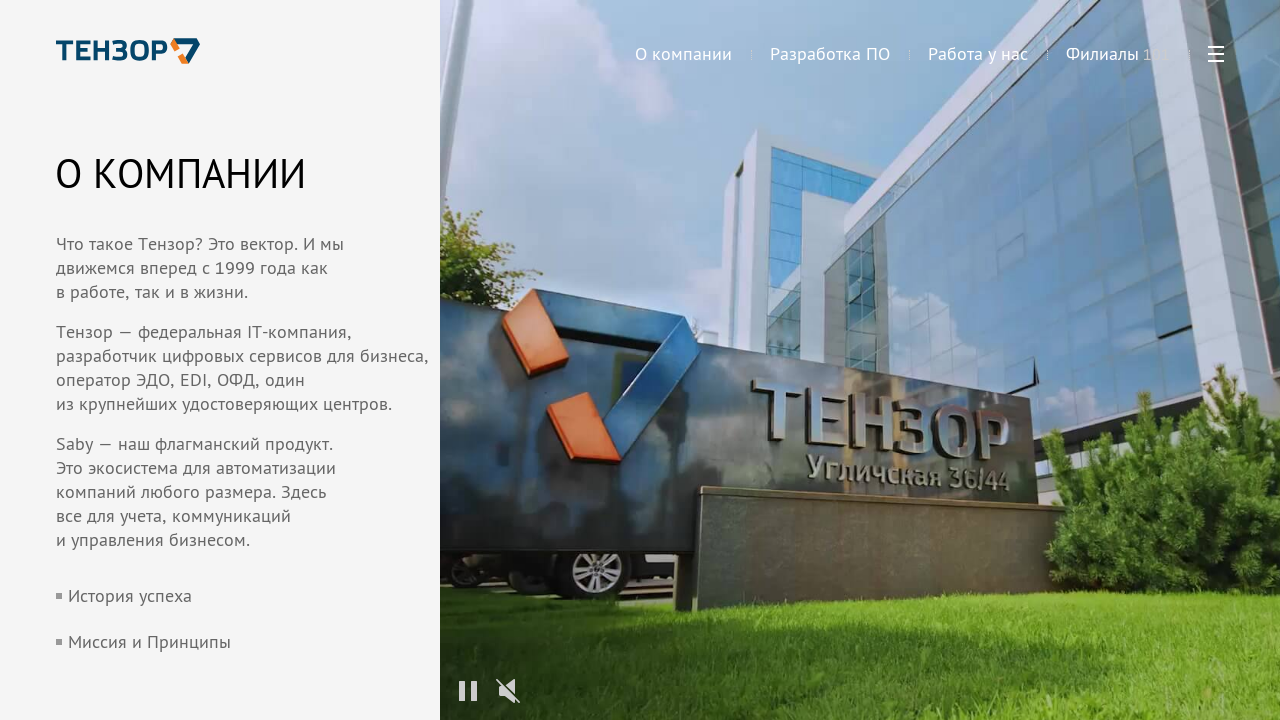

Successfully navigated to tensor.ru/about page
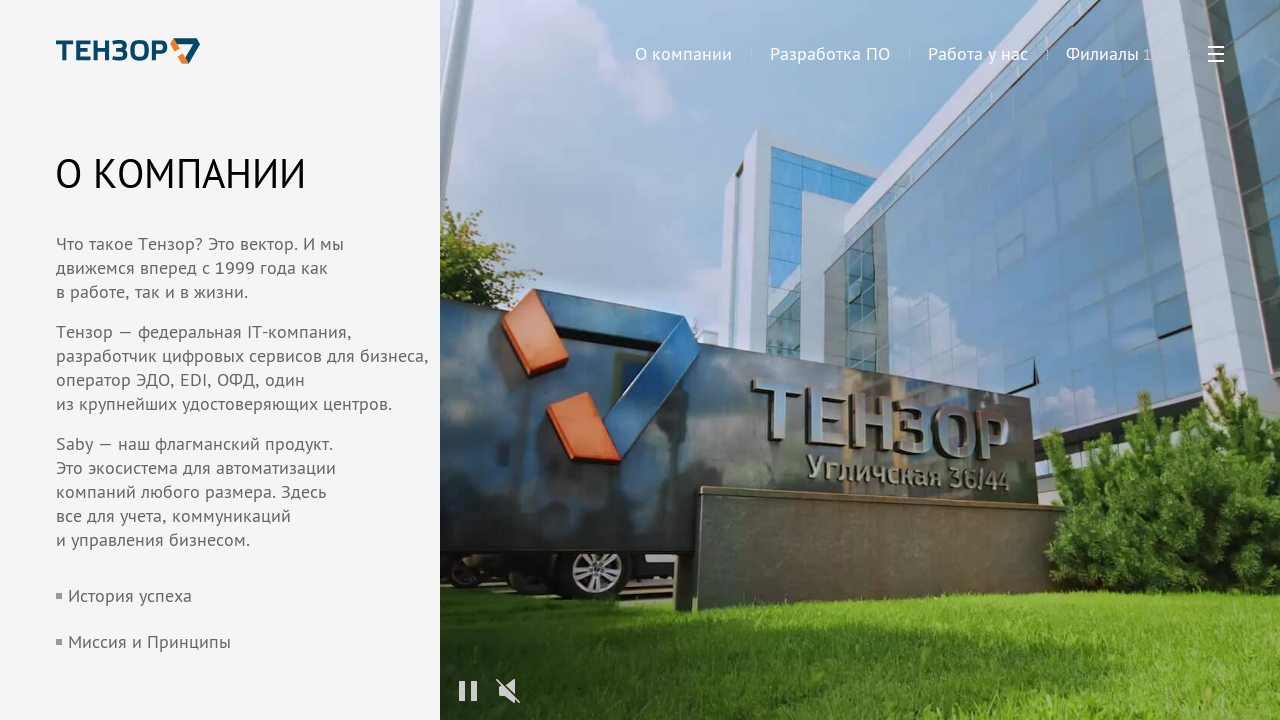

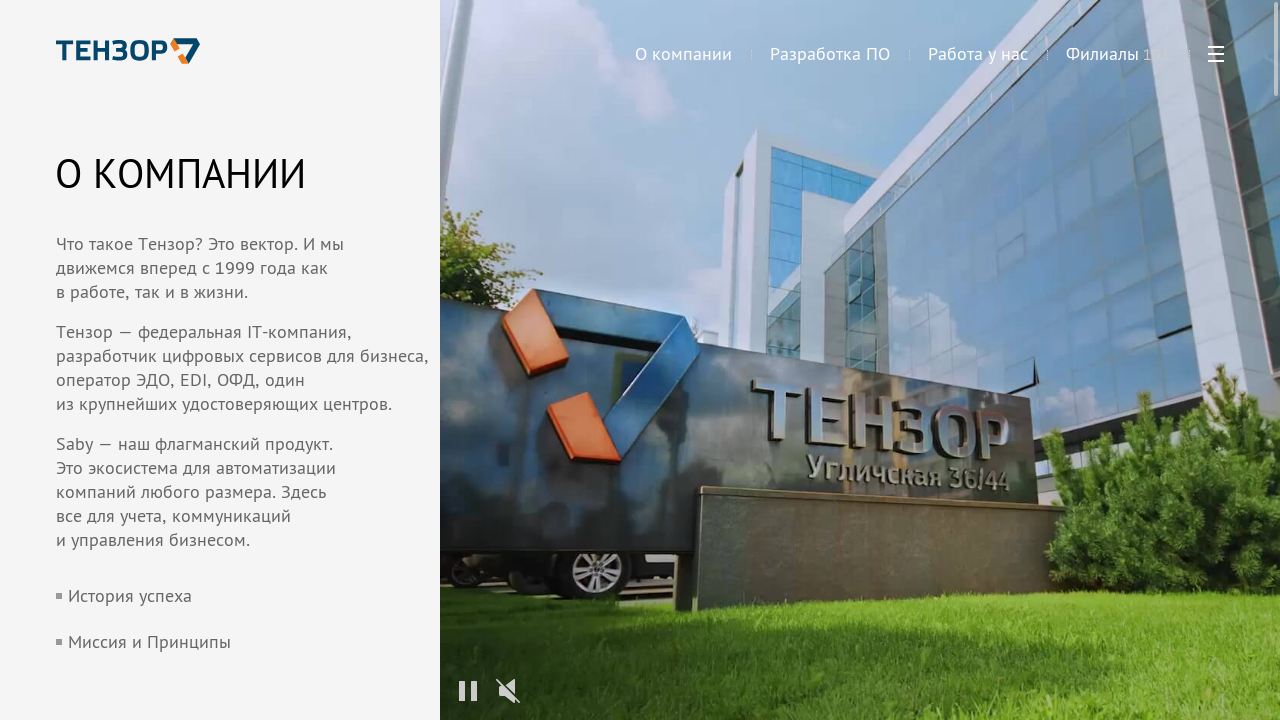